Tests login with invalid password and verifies the error message "Your password is invalid!" is displayed

Starting URL: http://the-internet.herokuapp.com/login

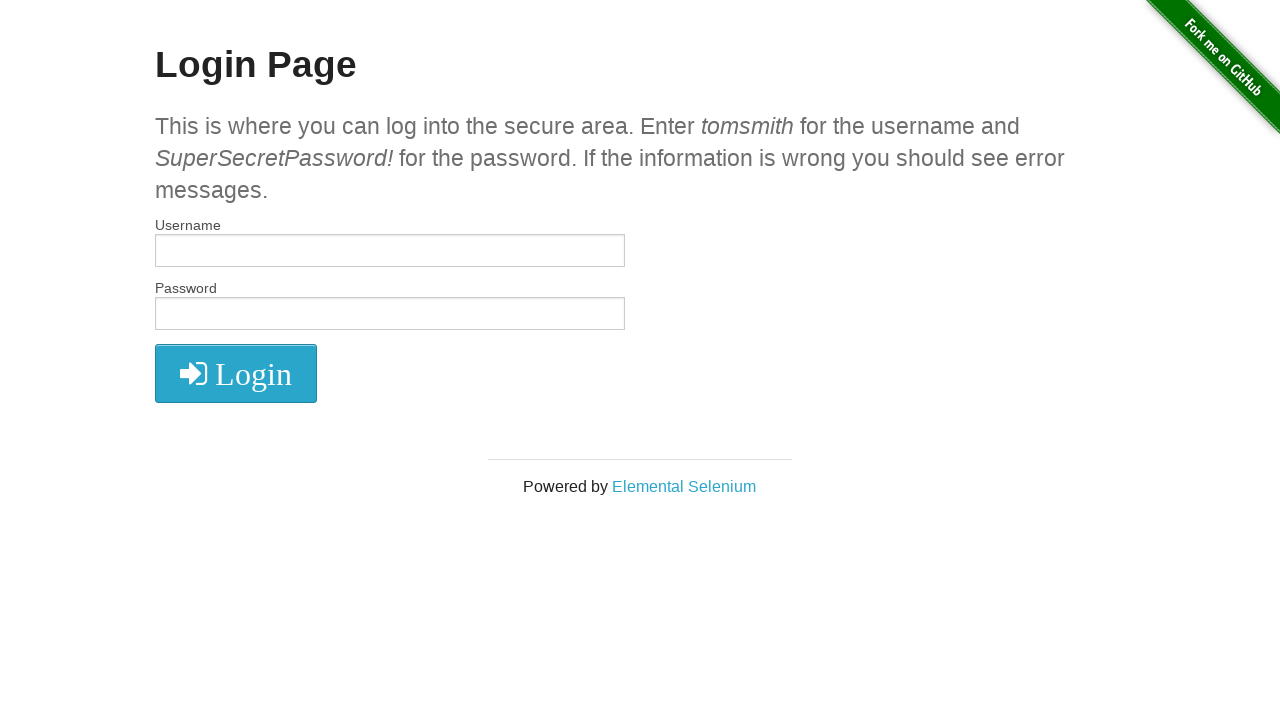

Filled username field with 'tomsmith' on #username
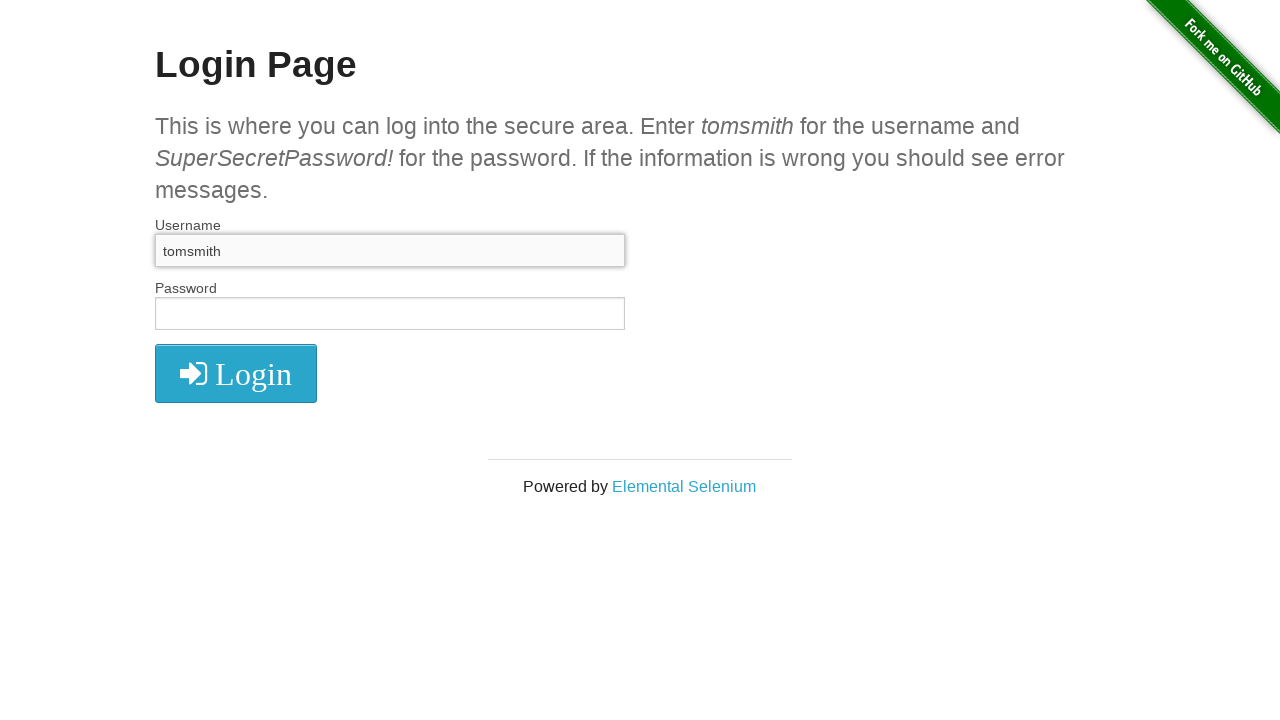

Filled password field with 'SuperSecretPassword' (invalid password) on #password
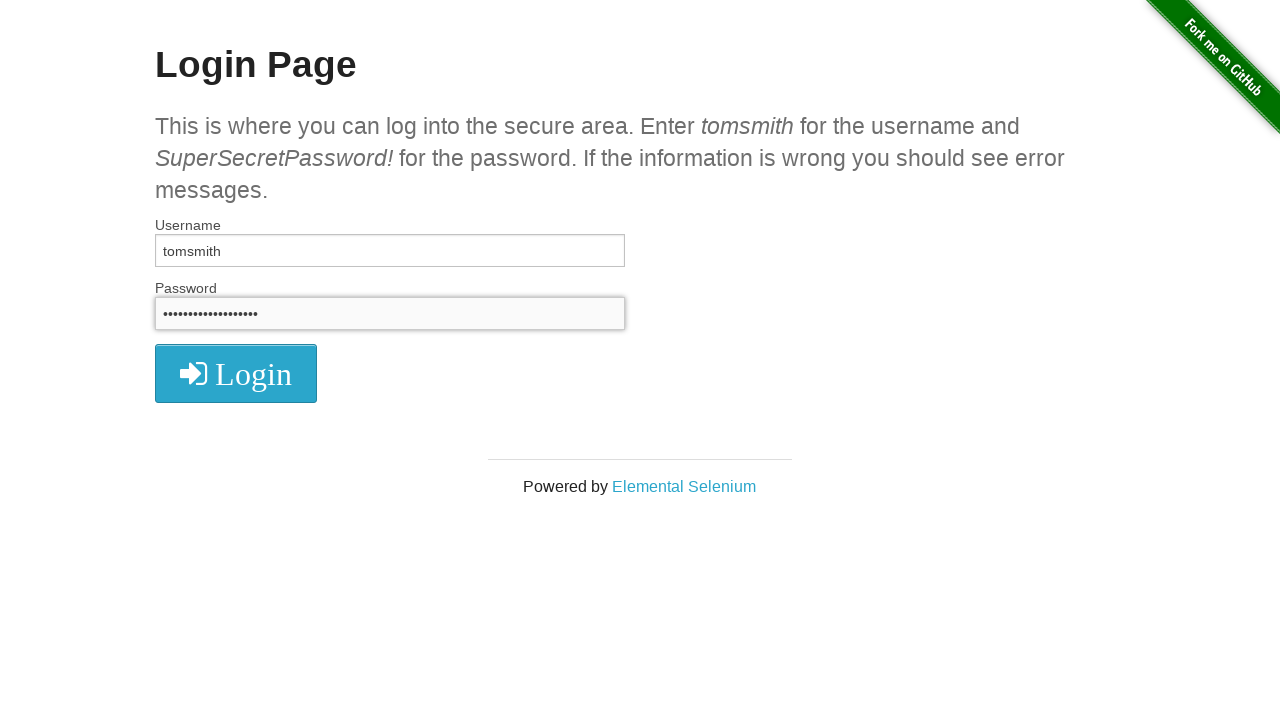

Clicked LOGIN button at (236, 374) on xpath=//i[@class='fa fa-2x fa-sign-in']
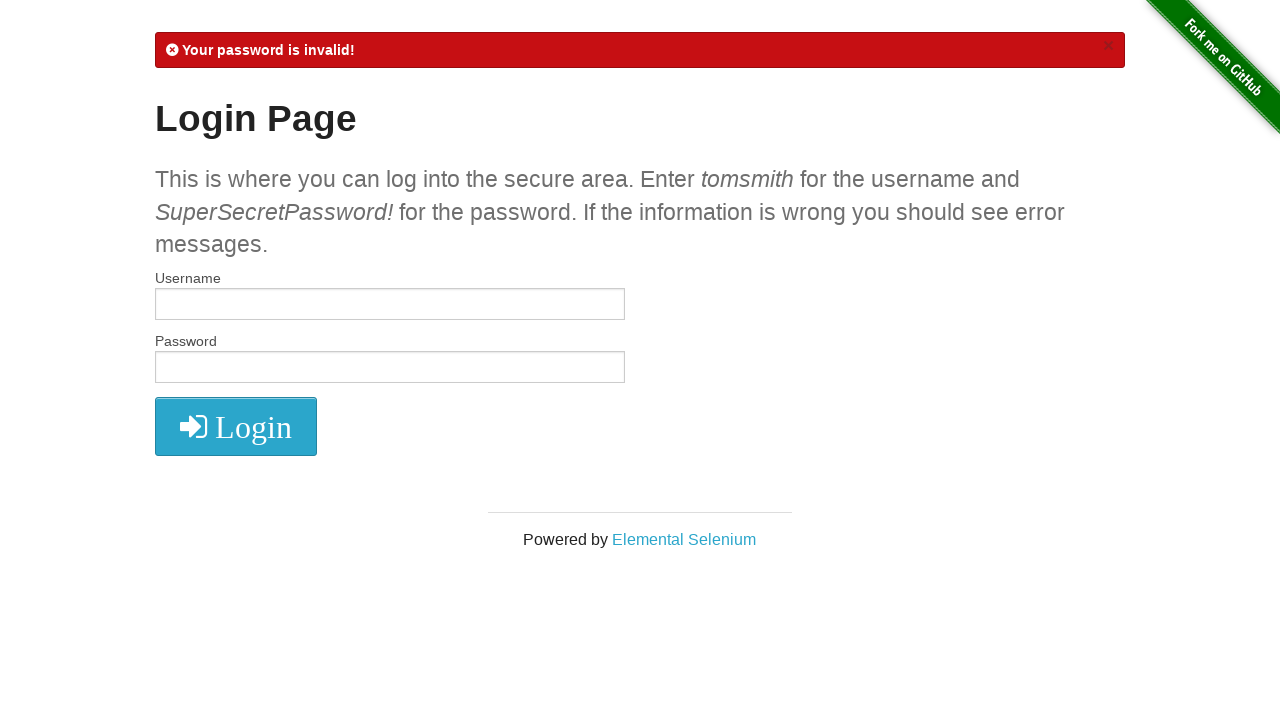

Verified error message 'Your password is invalid!' is displayed
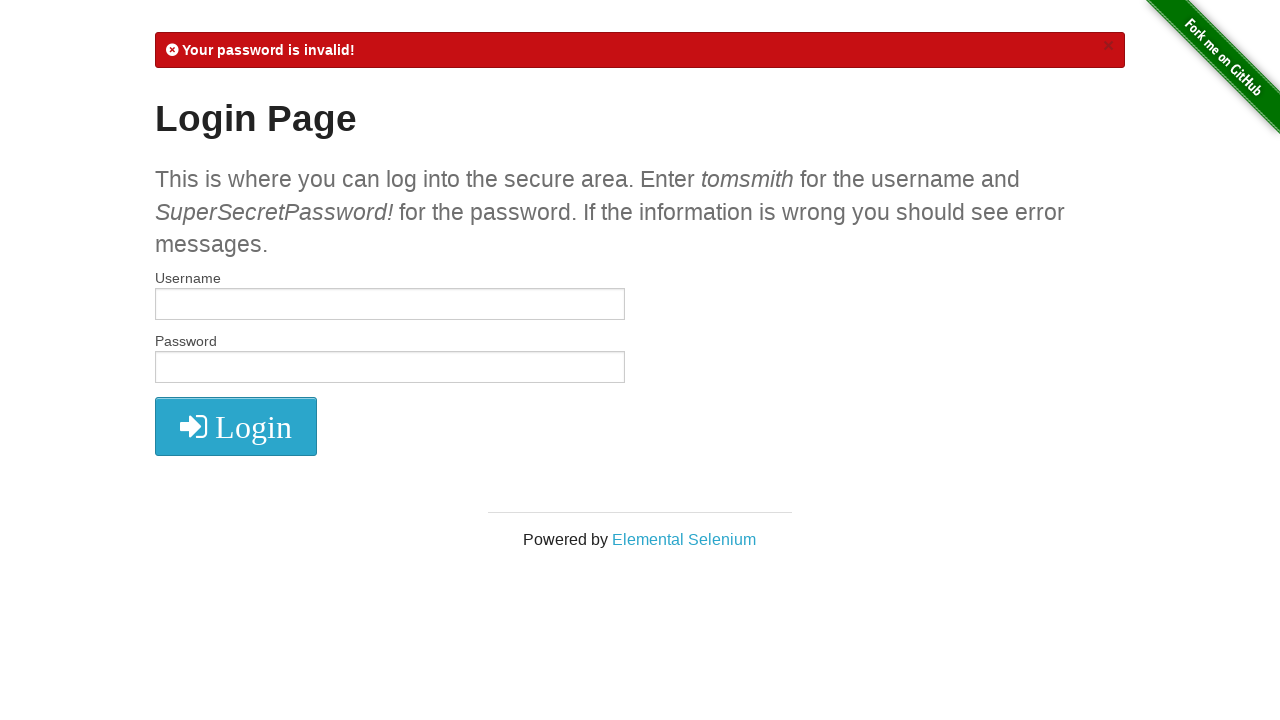

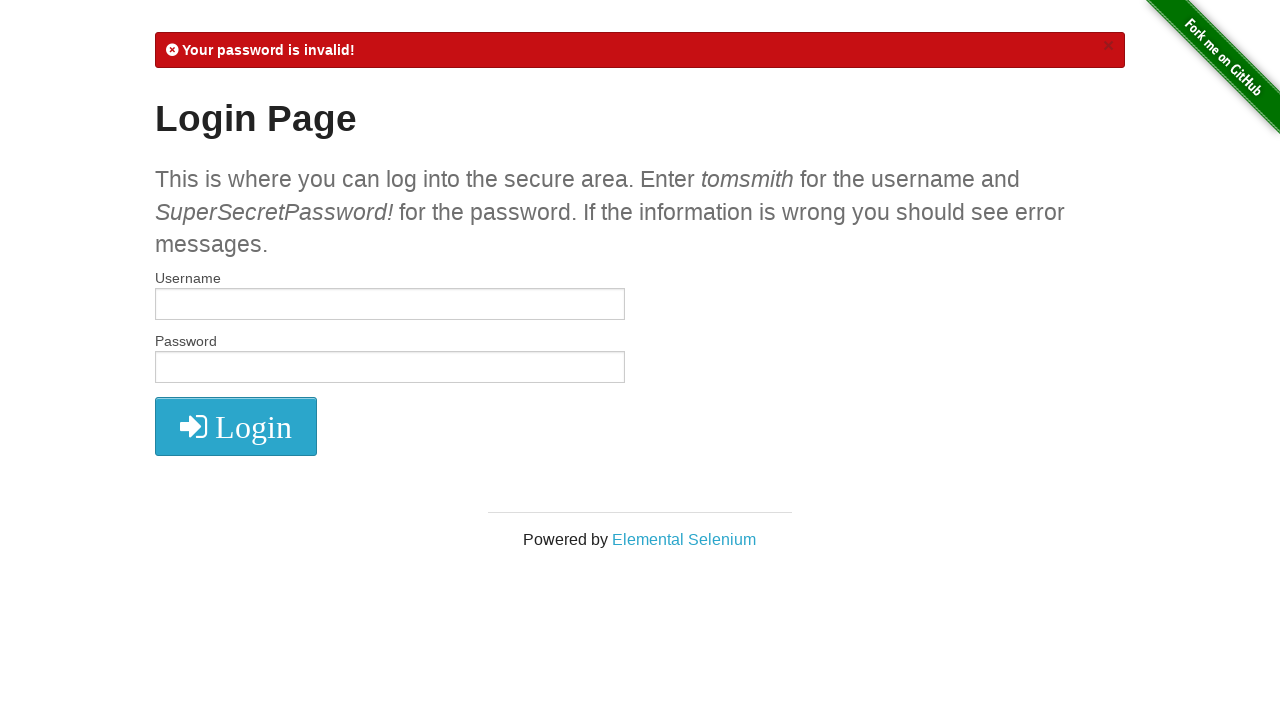